Tests handling of JavaScript confirm dialogs by clicking the confirm button and dismissing the dialog

Starting URL: https://the-internet.herokuapp.com/javascript_alerts

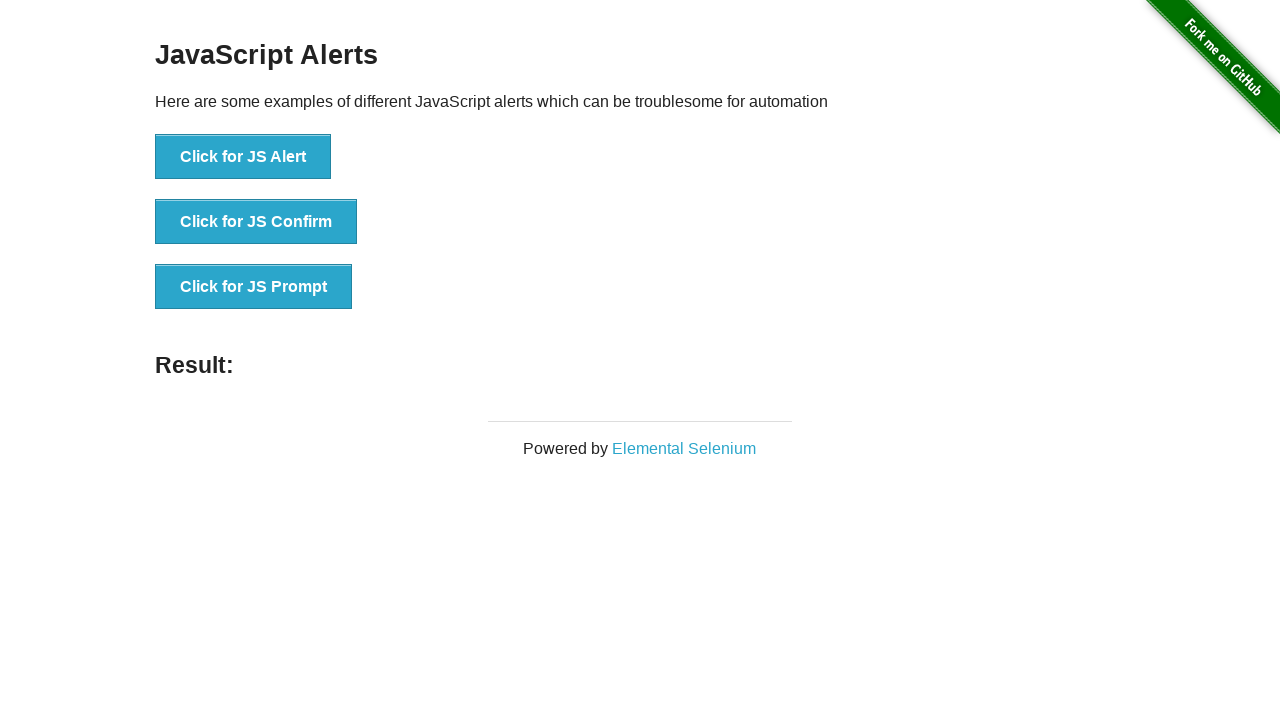

Set up dialog handler to dismiss confirm boxes
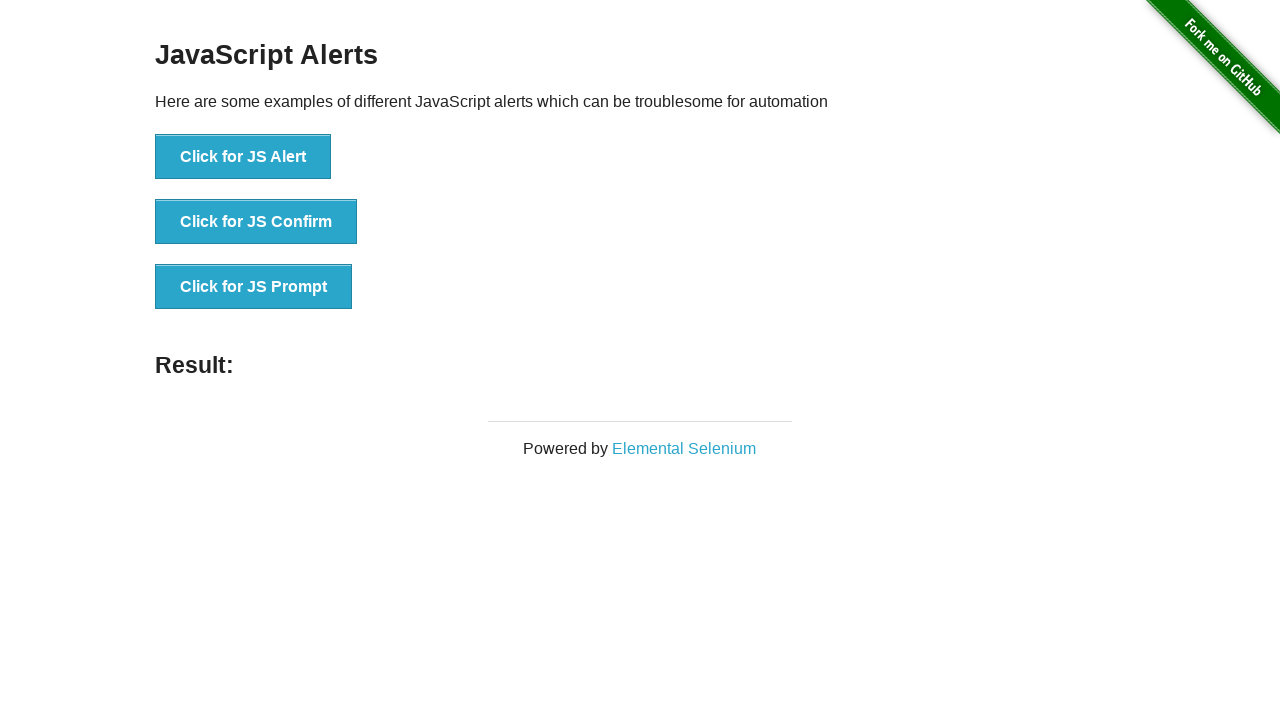

Clicked the button to trigger JavaScript confirm dialog at (256, 222) on xpath=//button[@onclick='jsConfirm()']
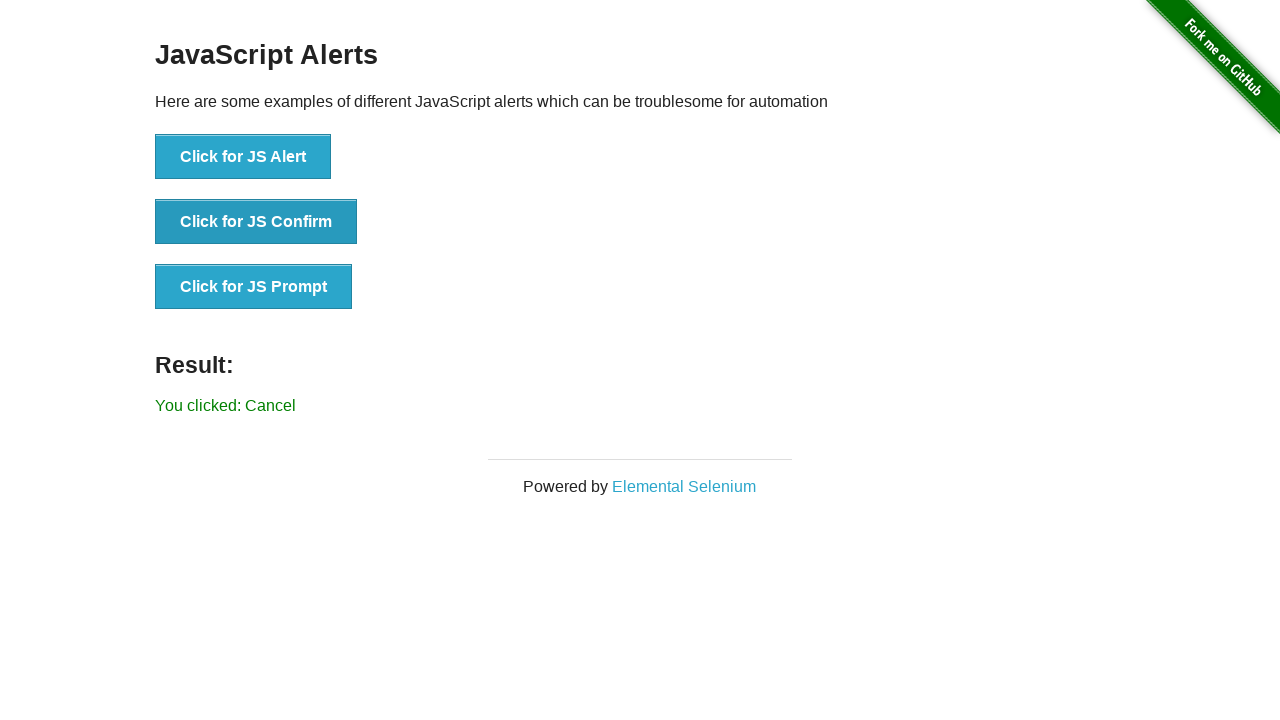

Waited for the confirm dialog to be handled and dismissed
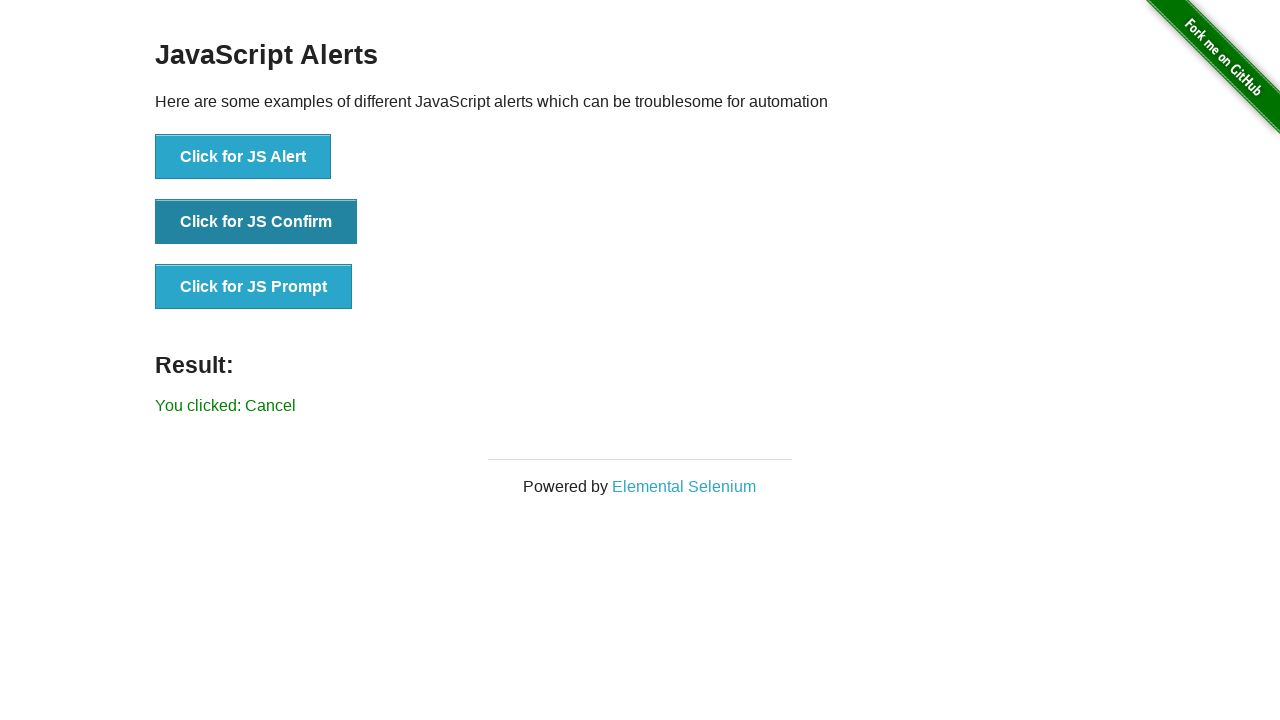

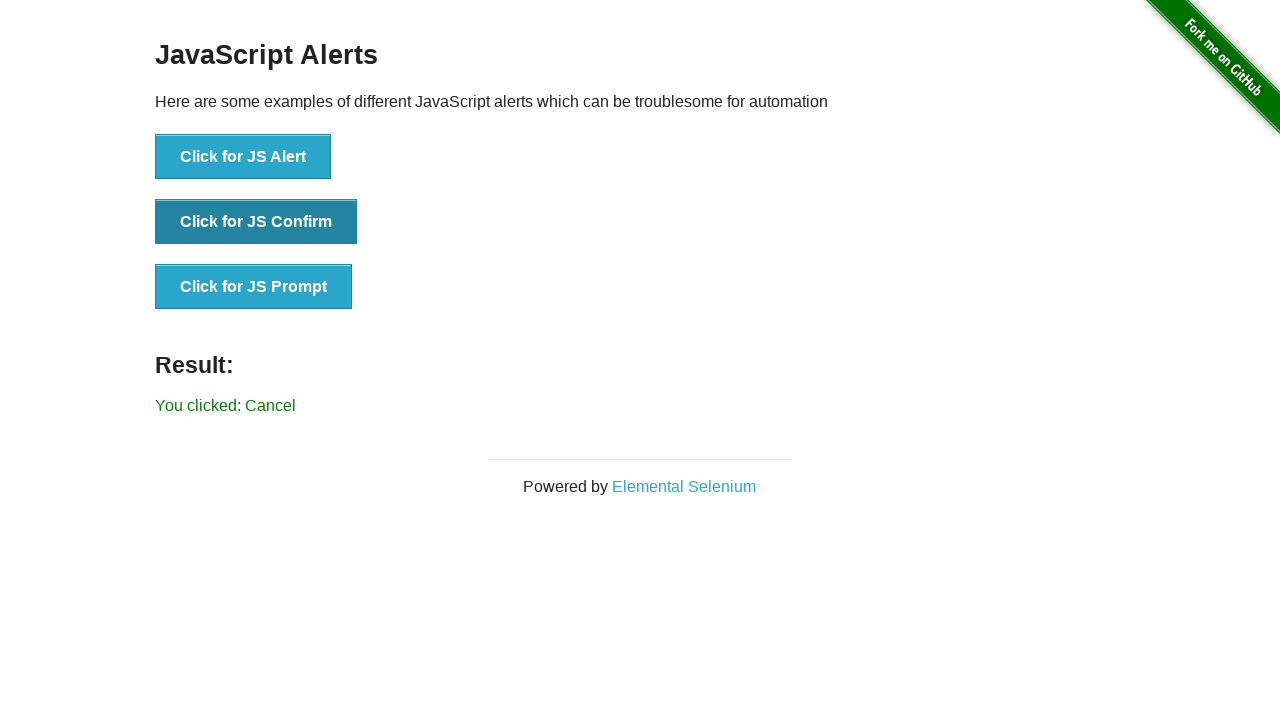